Tests filling out a complete registration form with personal information including name, email, gender, phone, date of birth, subjects, hobbies, address, and state/city selections

Starting URL: https://demoqa.com/automation-practice-form

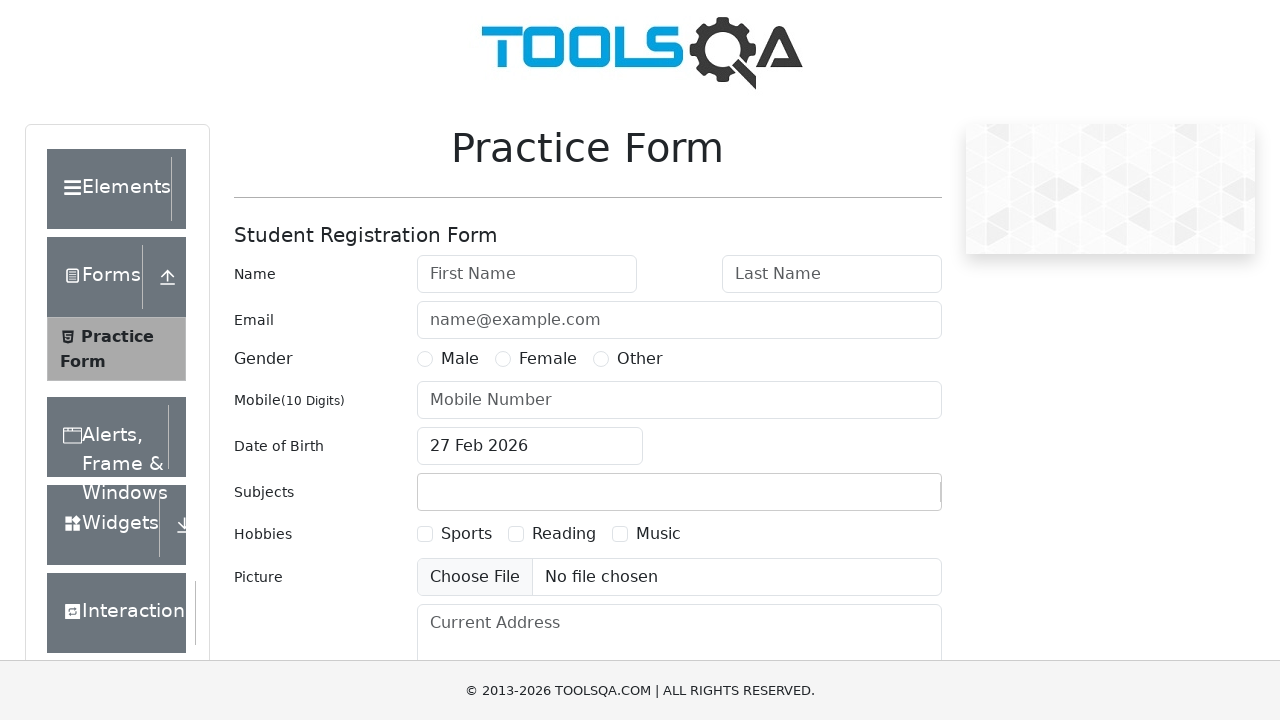

Filled first name field with 'Peter' on #firstName
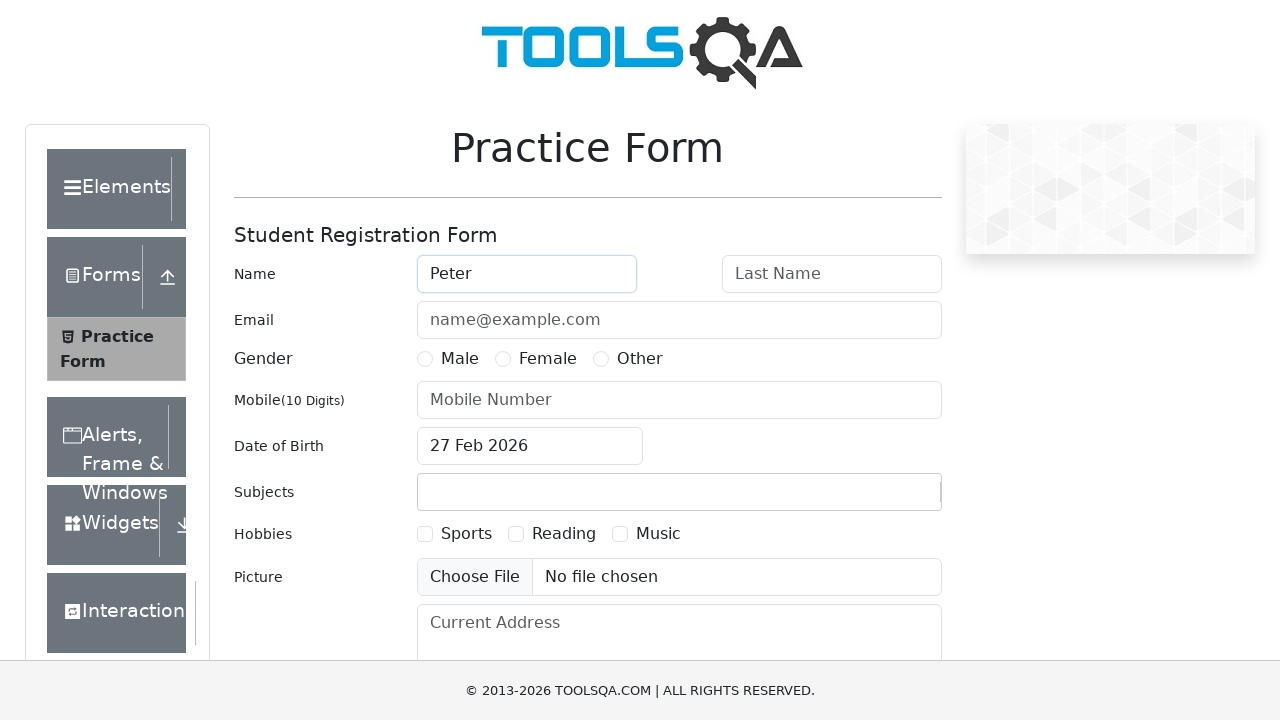

Filled last name field with 'Ivanov' on #lastName
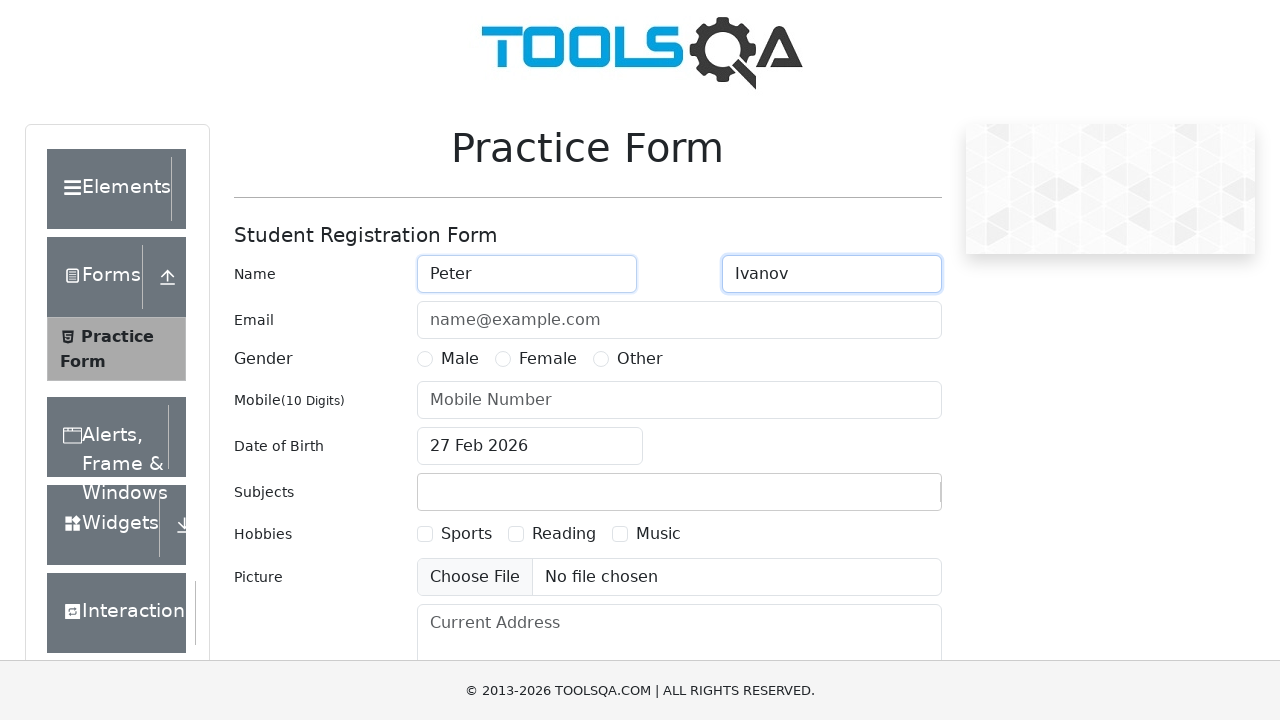

Filled email field with 'a@a.ru' on #userEmail
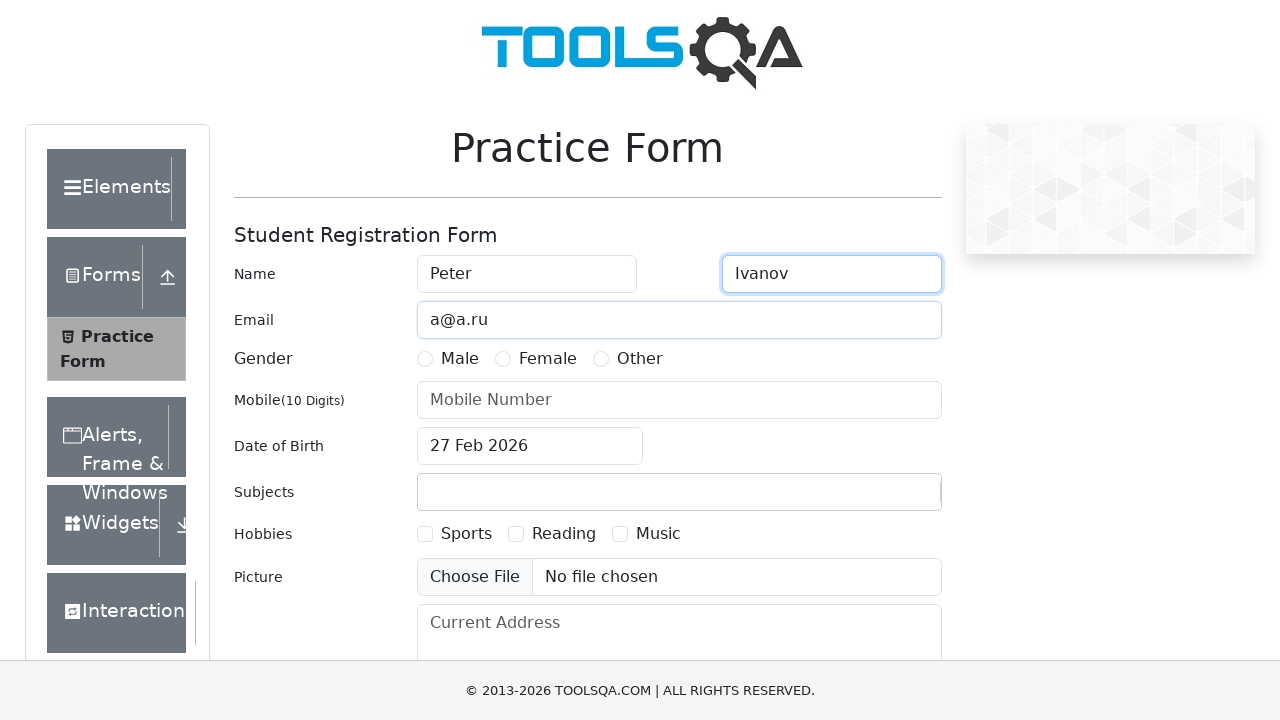

Selected Male gender option at (460, 359) on [for='gender-radio-1']
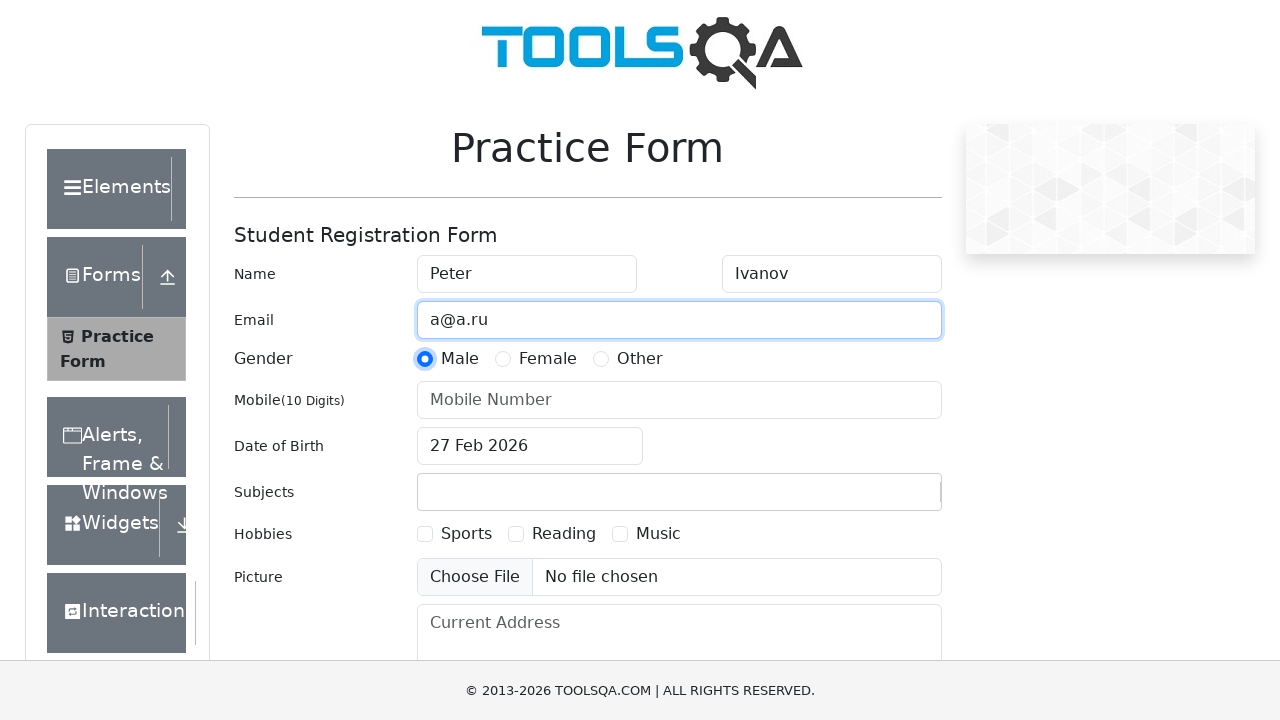

Filled phone number field with '1234567890' on #userNumber
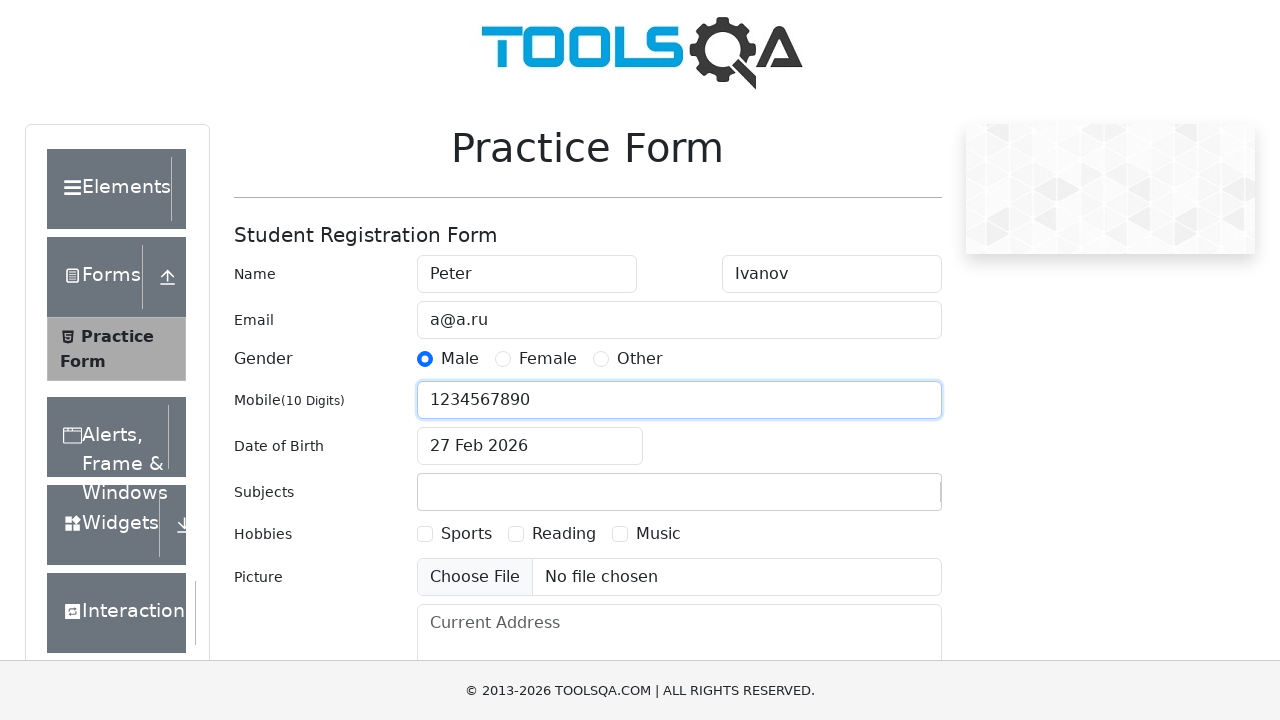

Clicked date of birth input field to open date picker at (530, 446) on #dateOfBirthInput
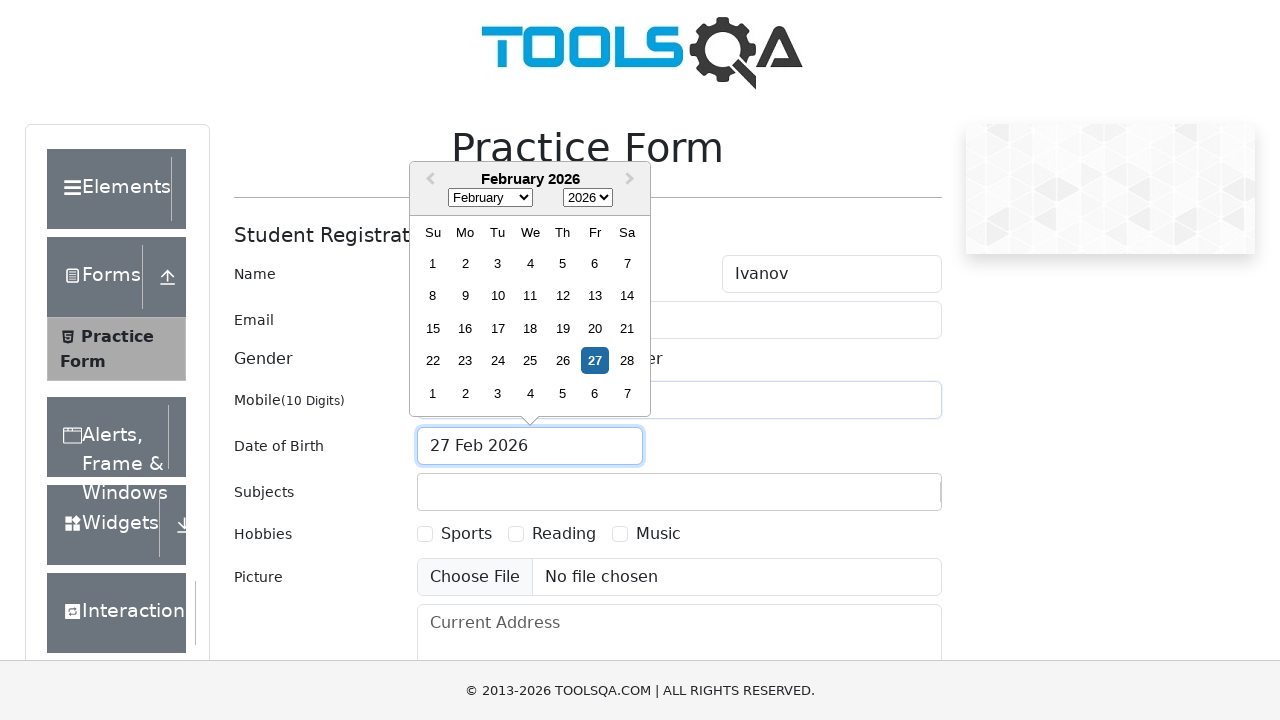

Selected November in date picker month dropdown on select.react-datepicker__month-select
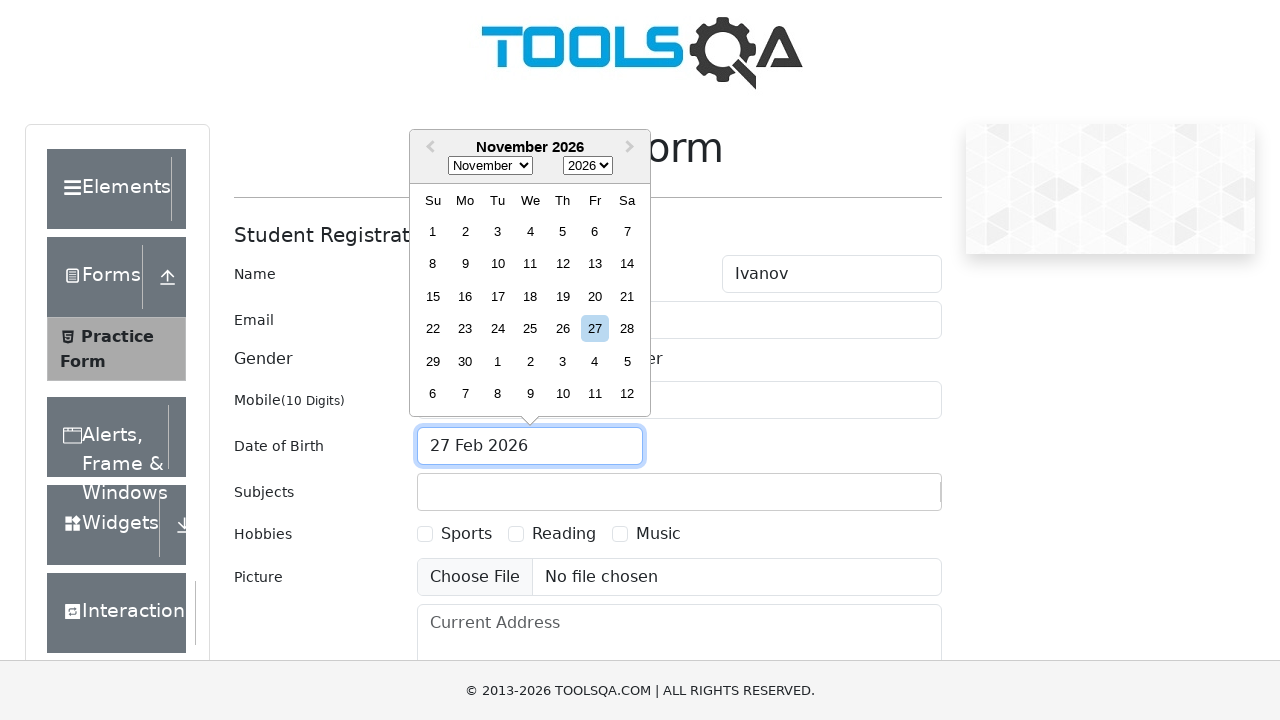

Selected 1985 in date picker year dropdown on select.react-datepicker__year-select
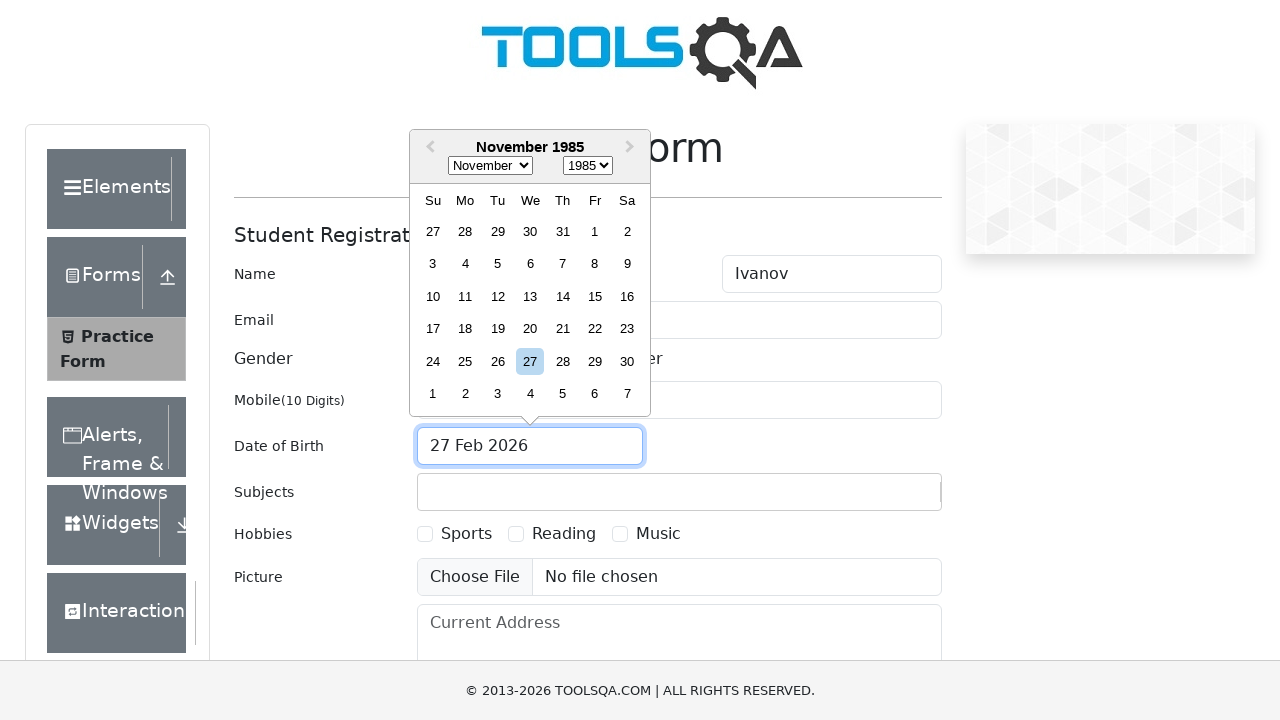

Selected day 15 in date picker, setting date to November 15th, 1985 at (595, 296) on xpath=//div[@aria-label='Choose Friday, November 15th, 1985']
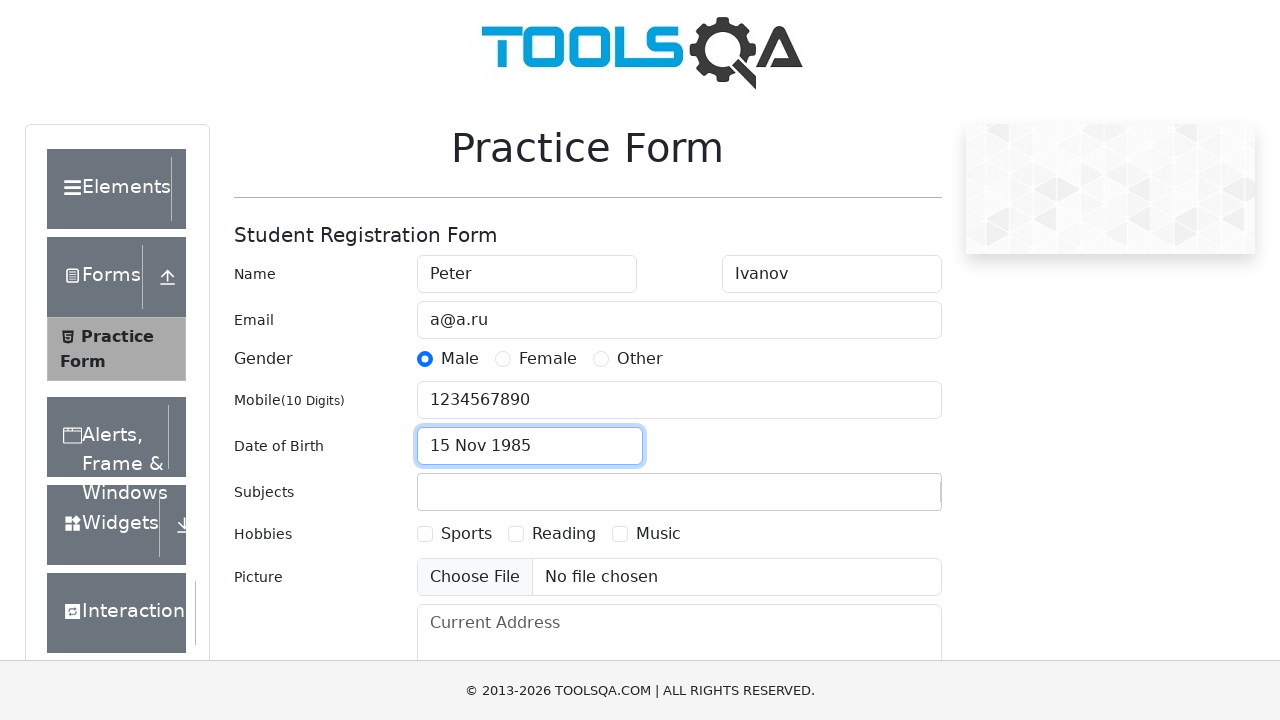

Filled subjects field with 'Maths' on #subjectsInput
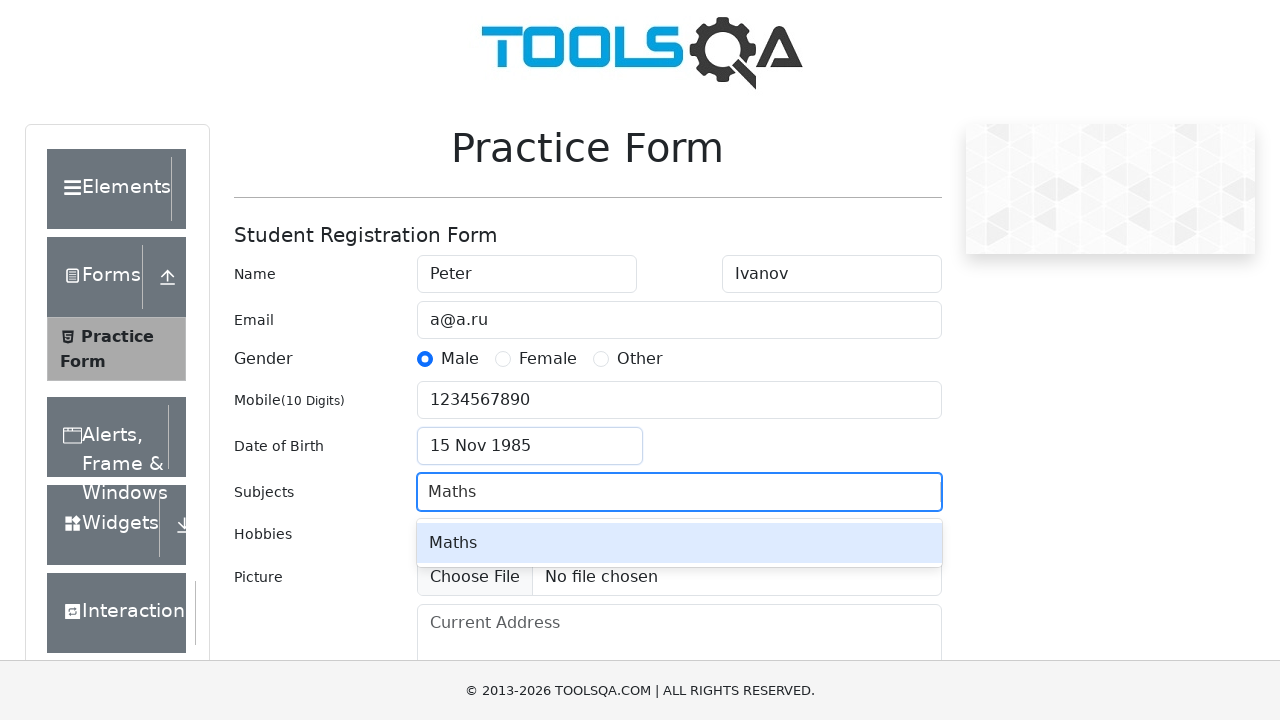

Pressed Tab key to confirm subject selection
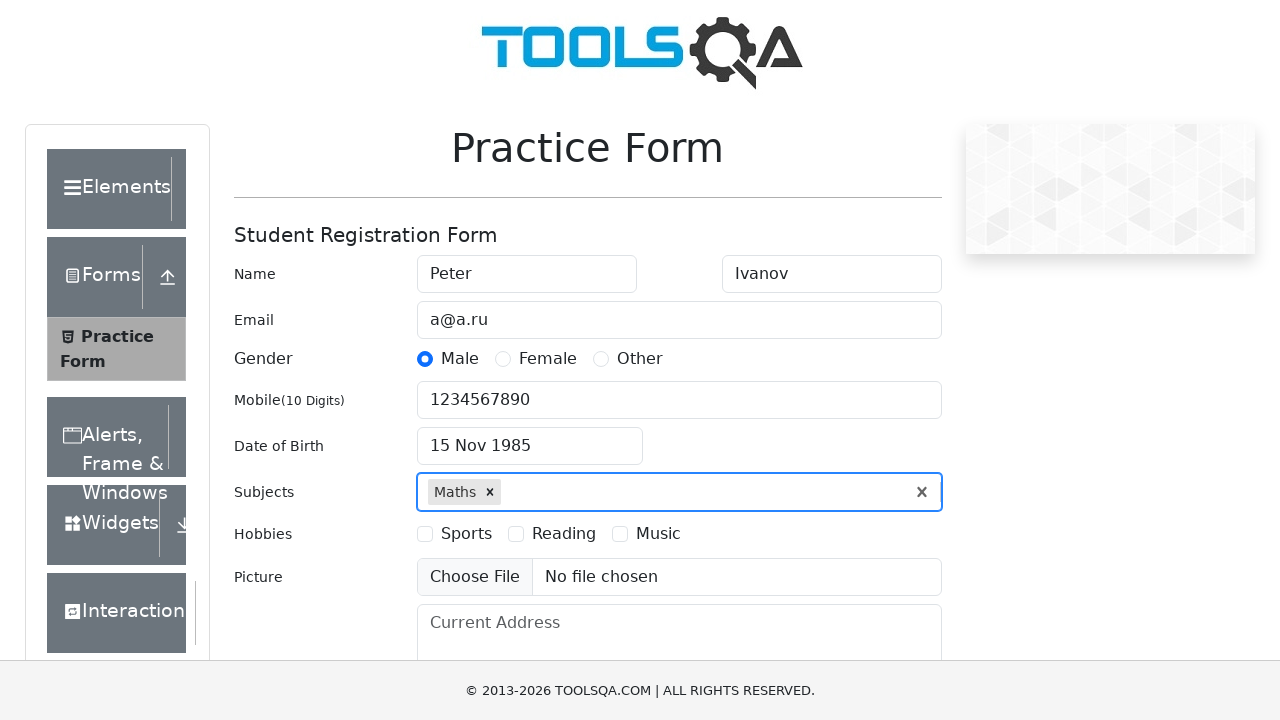

Selected Sports hobby checkbox at (466, 534) on [for='hobbies-checkbox-1']
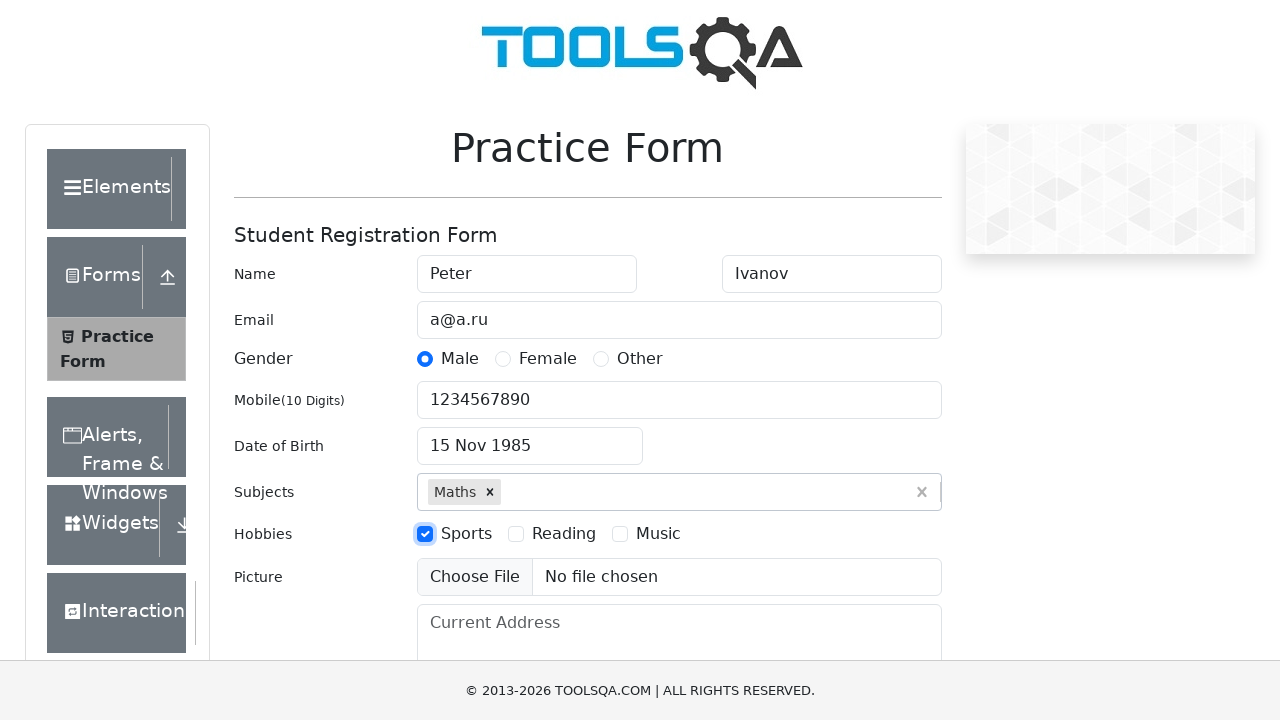

Filled current address field with 'CA, San Francisco, 17 avn, 1' on #currentAddress
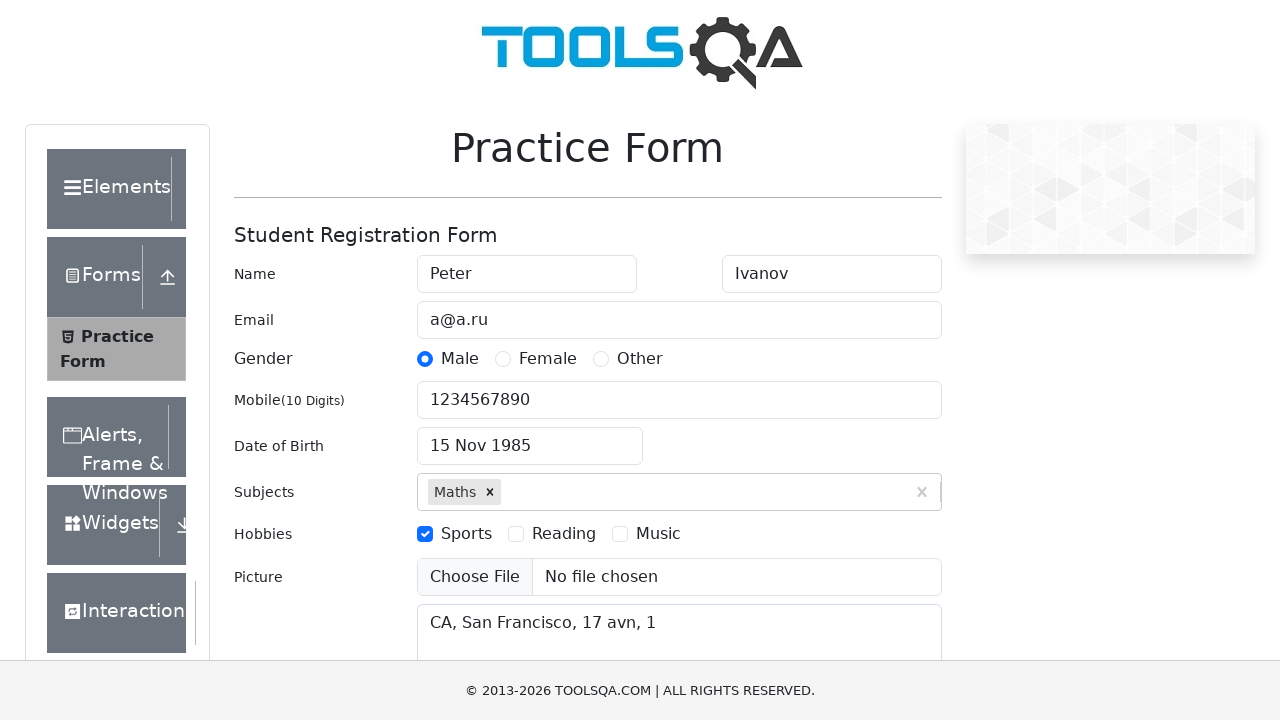

Scrolled to submit button
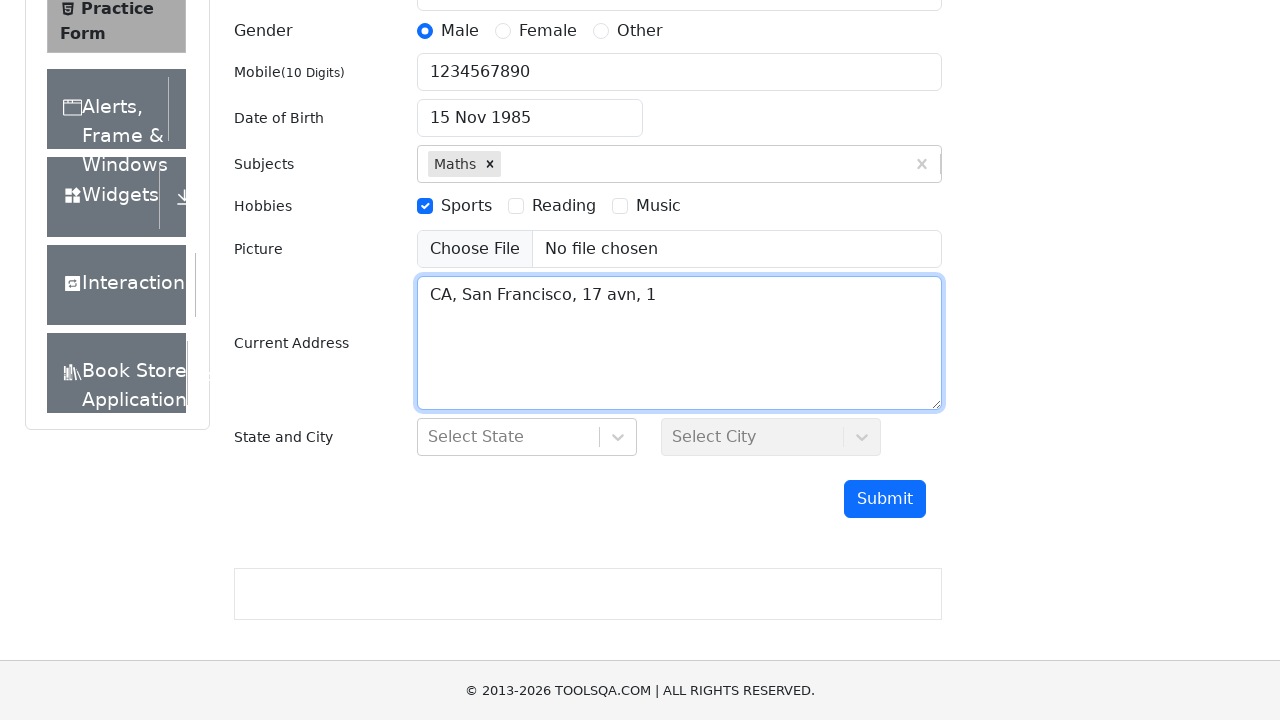

Filled state field with 'NCR' on #react-select-3-input
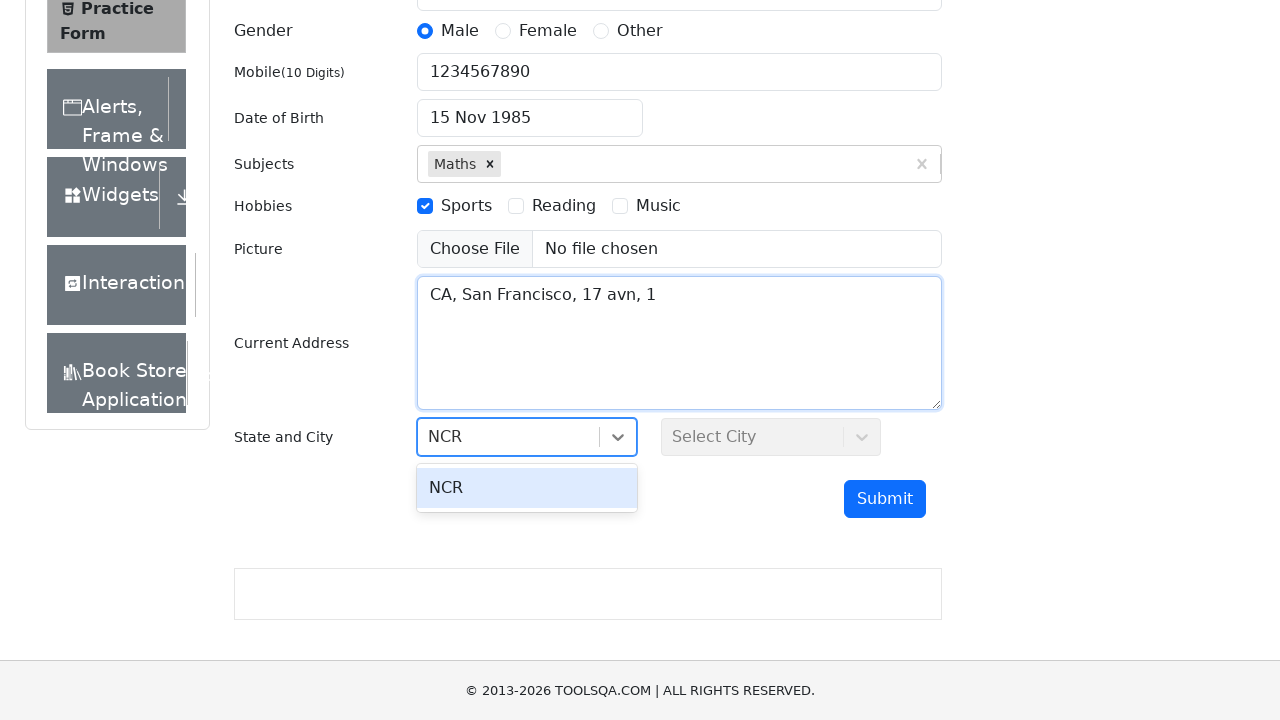

Pressed Tab key to confirm state selection
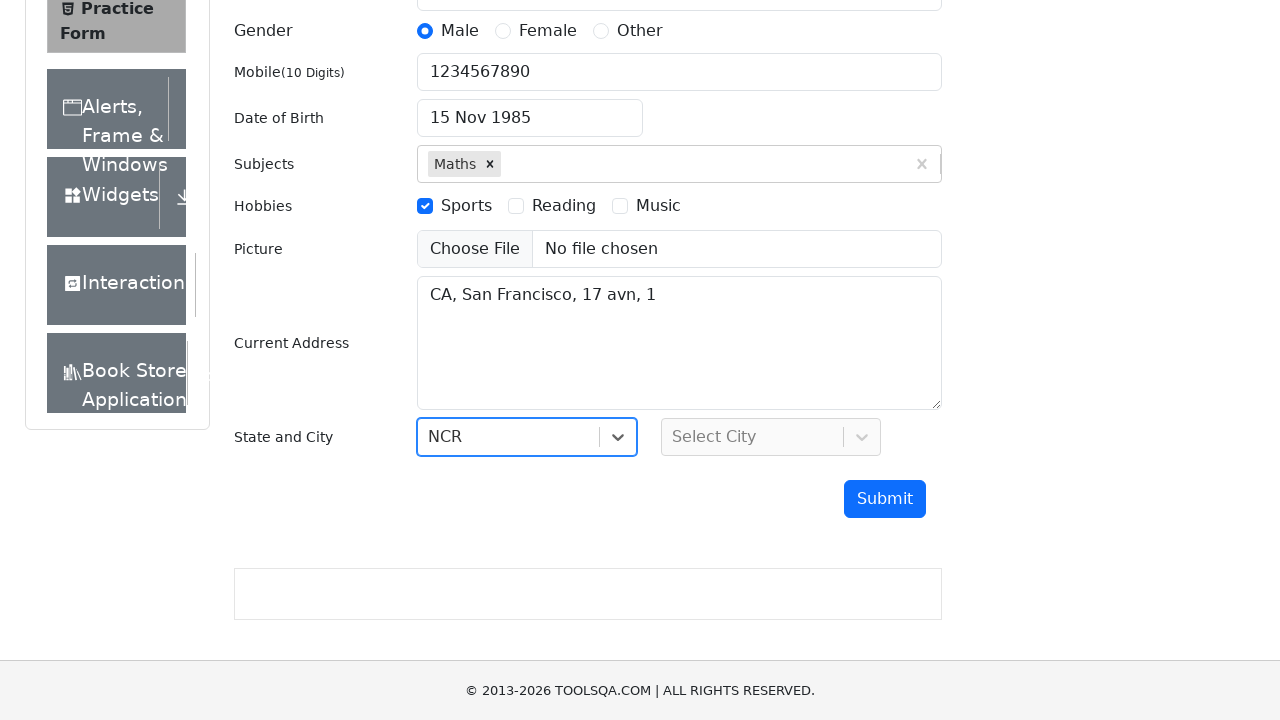

Filled city field with 'Delhi' on #react-select-4-input
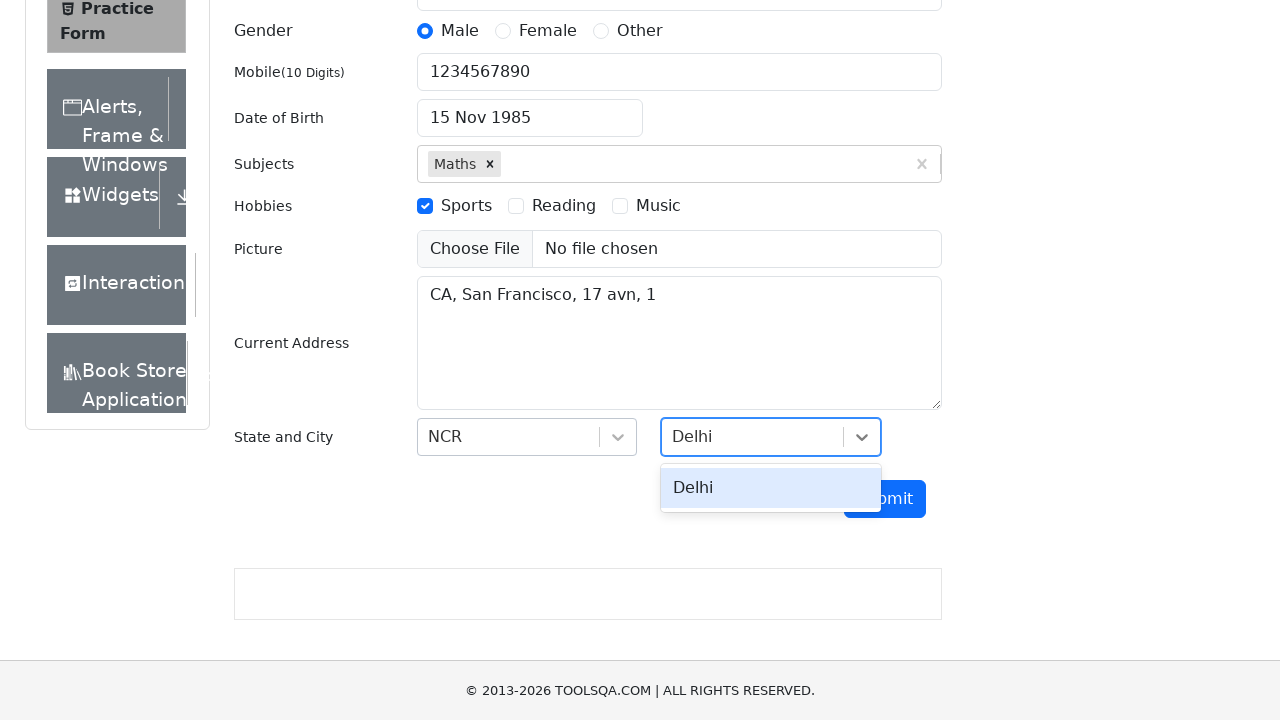

Pressed Tab key to confirm city selection
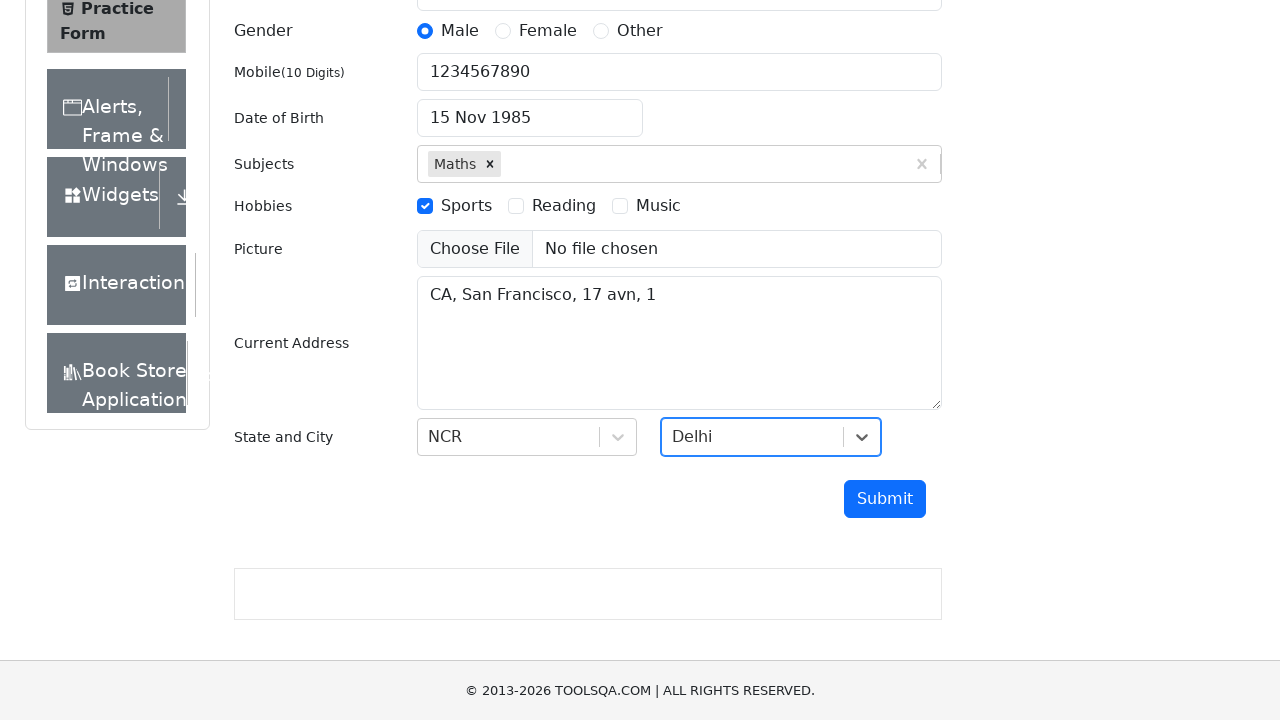

Clicked submit button to submit the registration form at (885, 499) on #submit
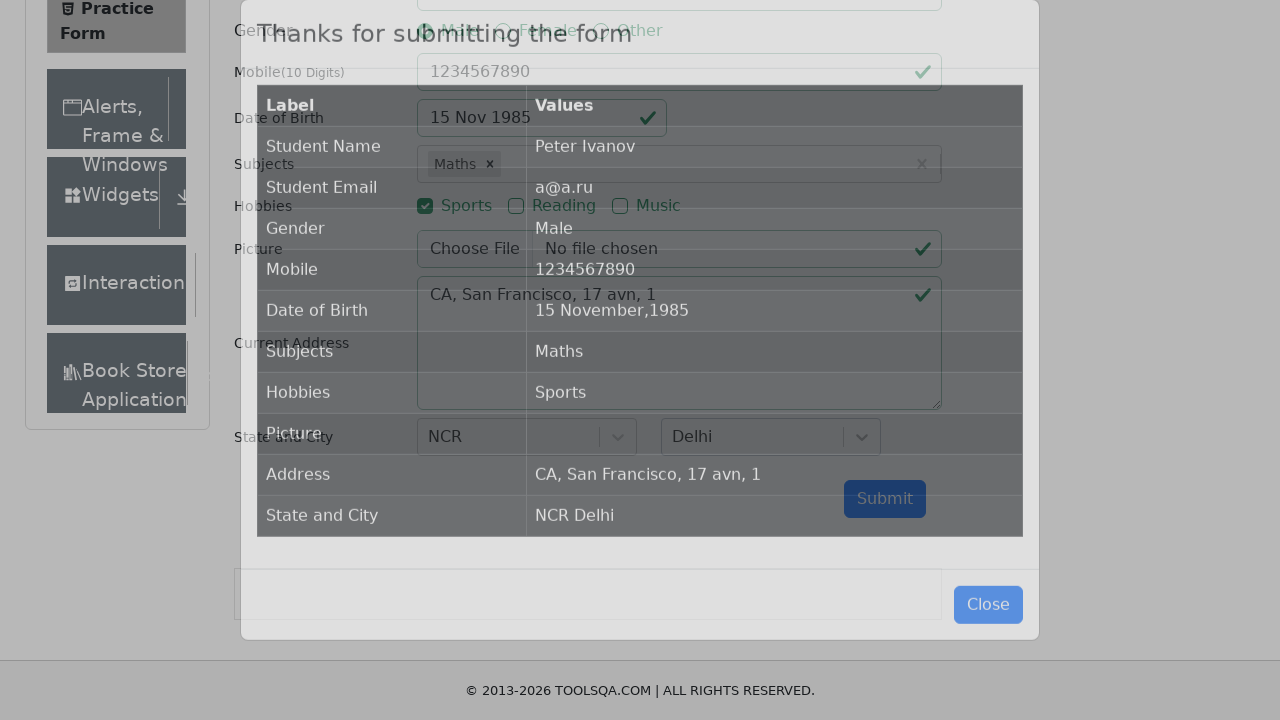

Form submitted successfully, confirmation table loaded
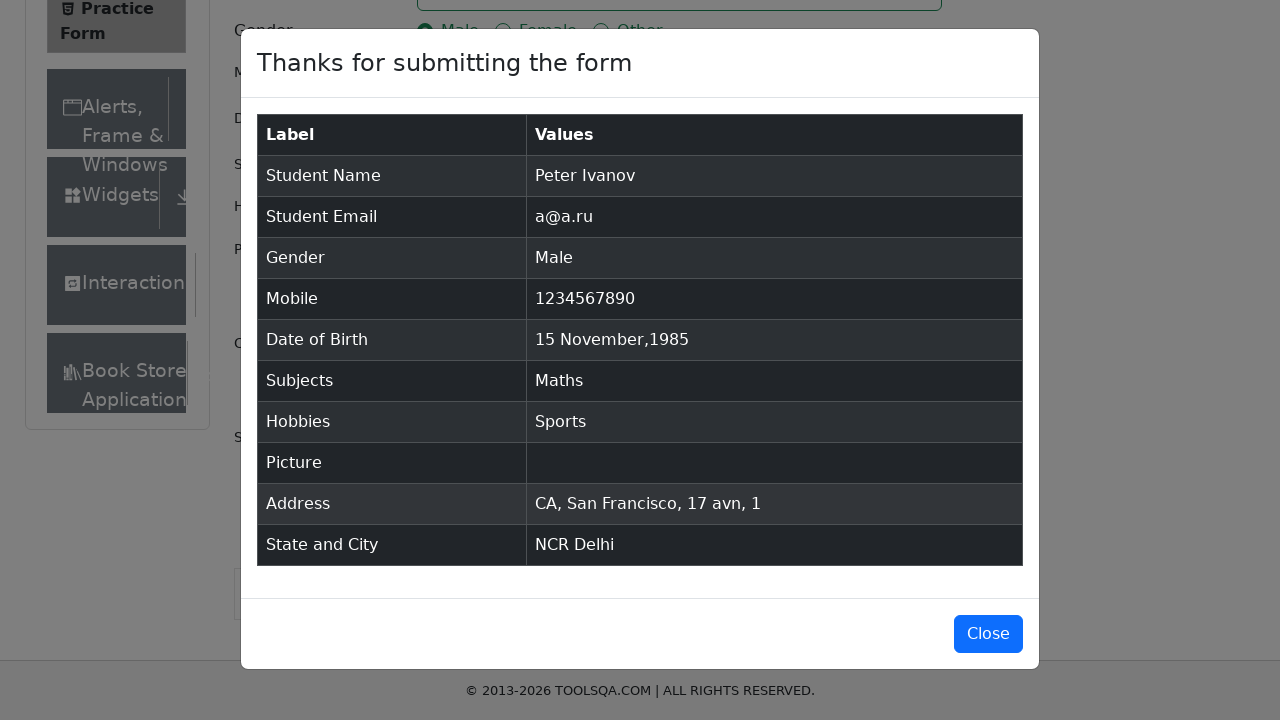

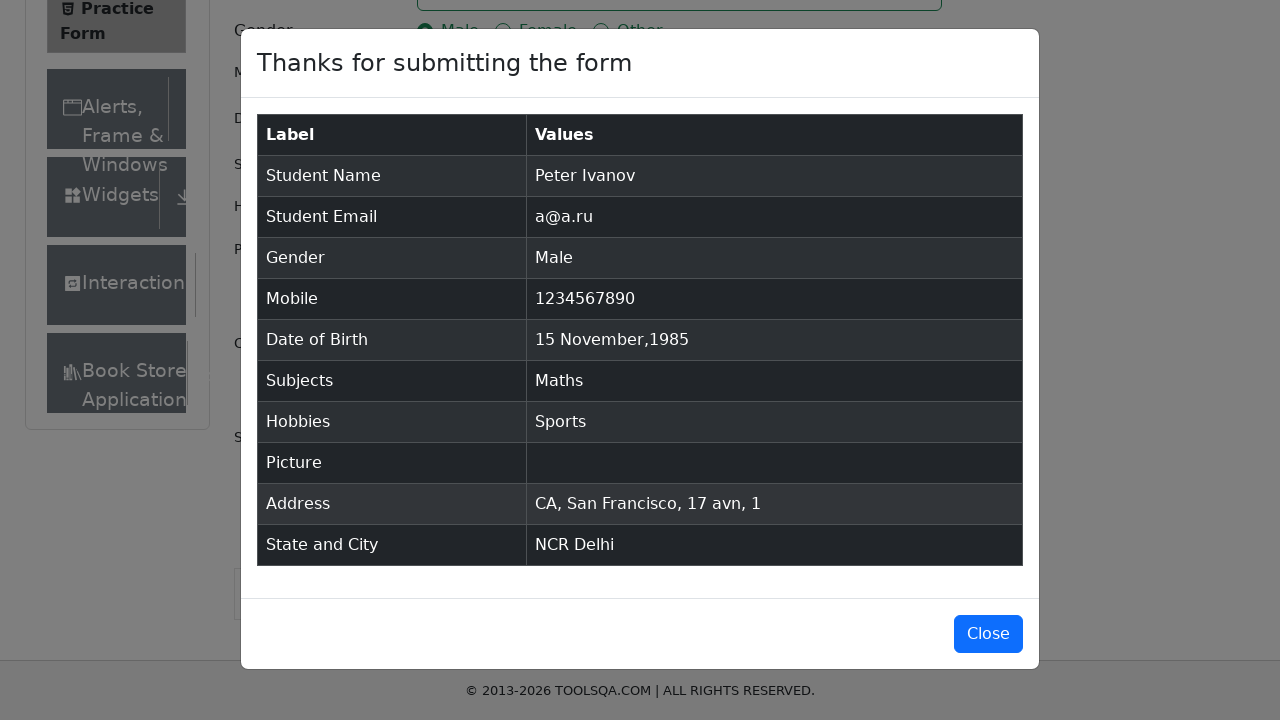